Tests regular click functionality by clicking a button and verifying the displayed message

Starting URL: https://demoqa.com/buttons

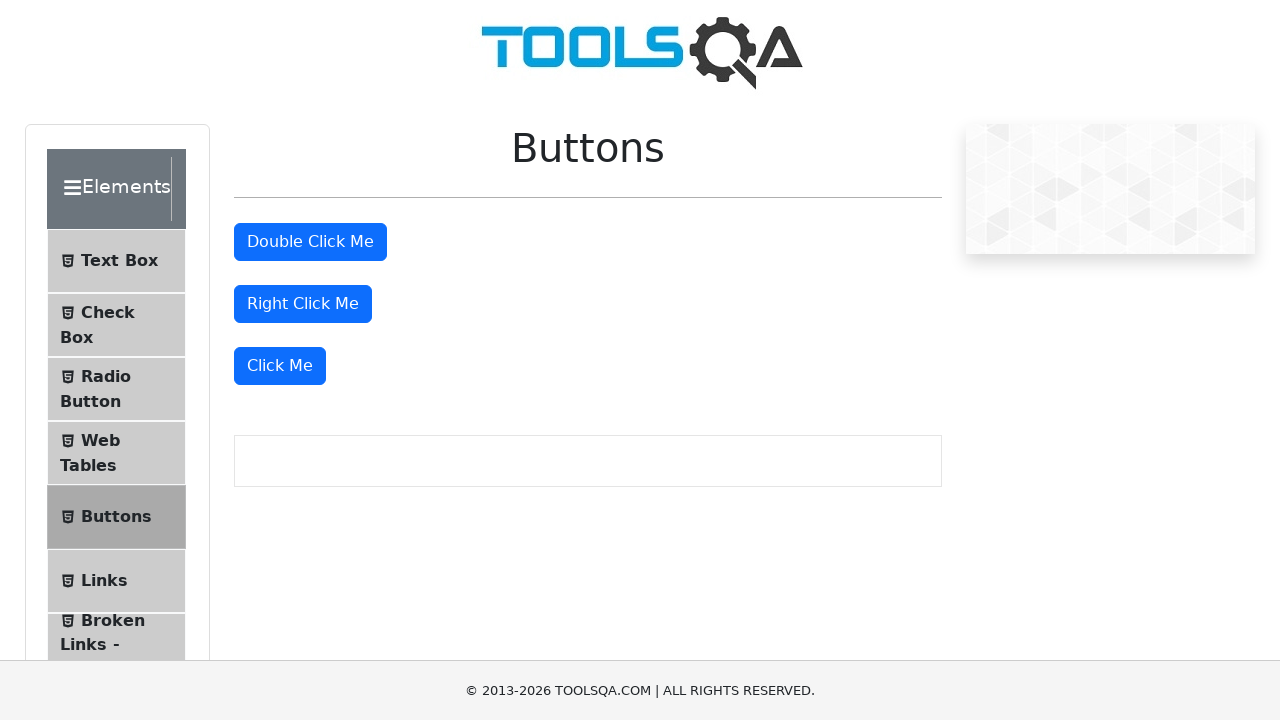

Clicked the 'Click Me' button at (280, 366) on (//button[normalize-space()='Click Me'])[1]
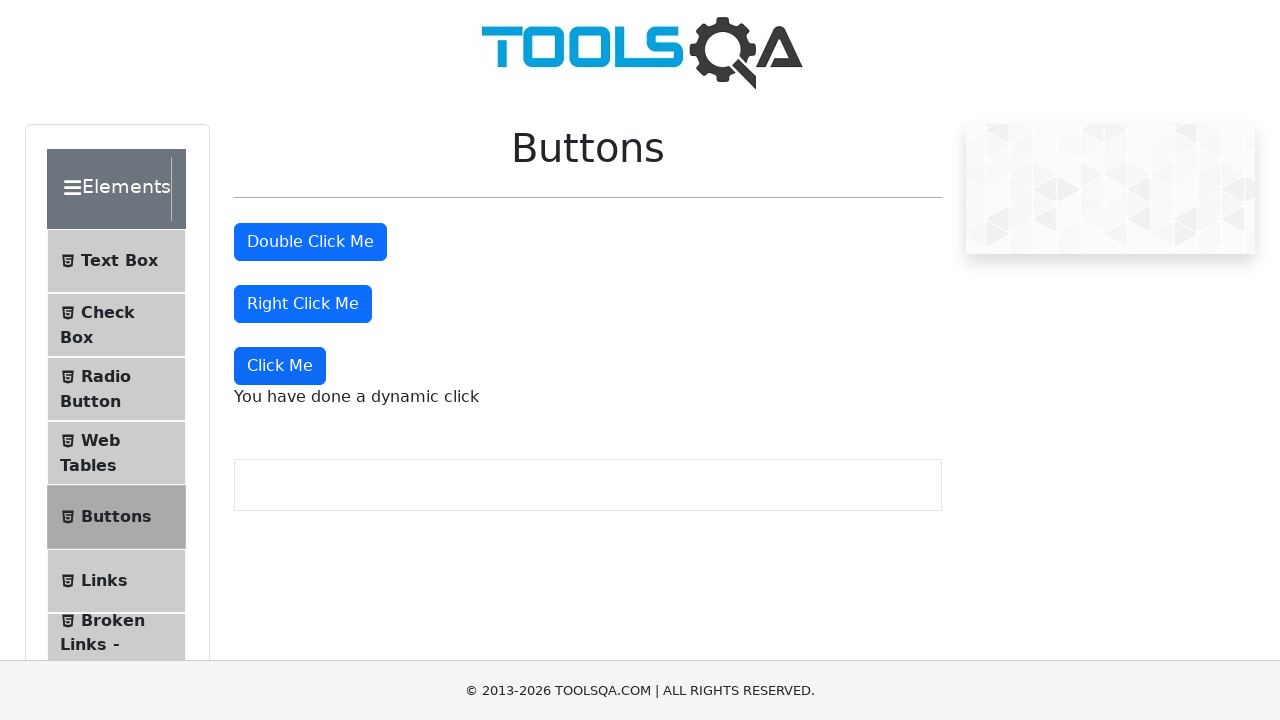

Dynamic click message element loaded
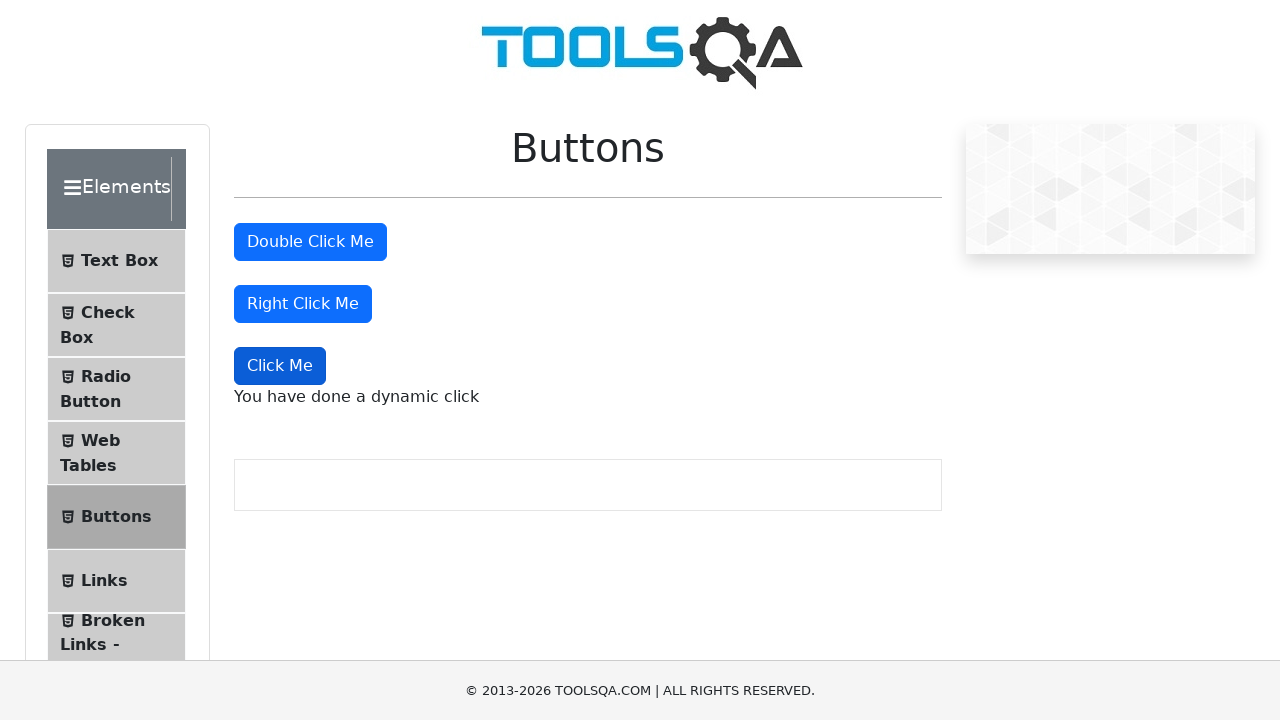

Retrieved text content from dynamic click message element
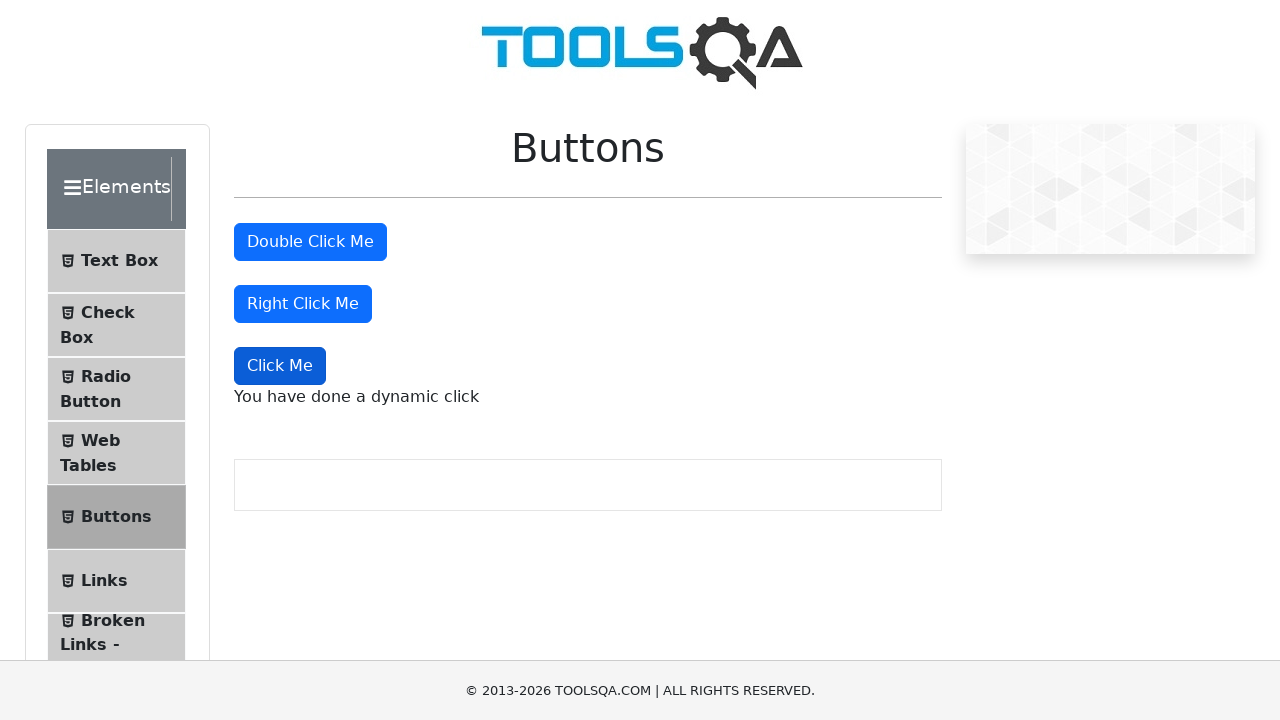

Verified message displays 'You have done a dynamic click'
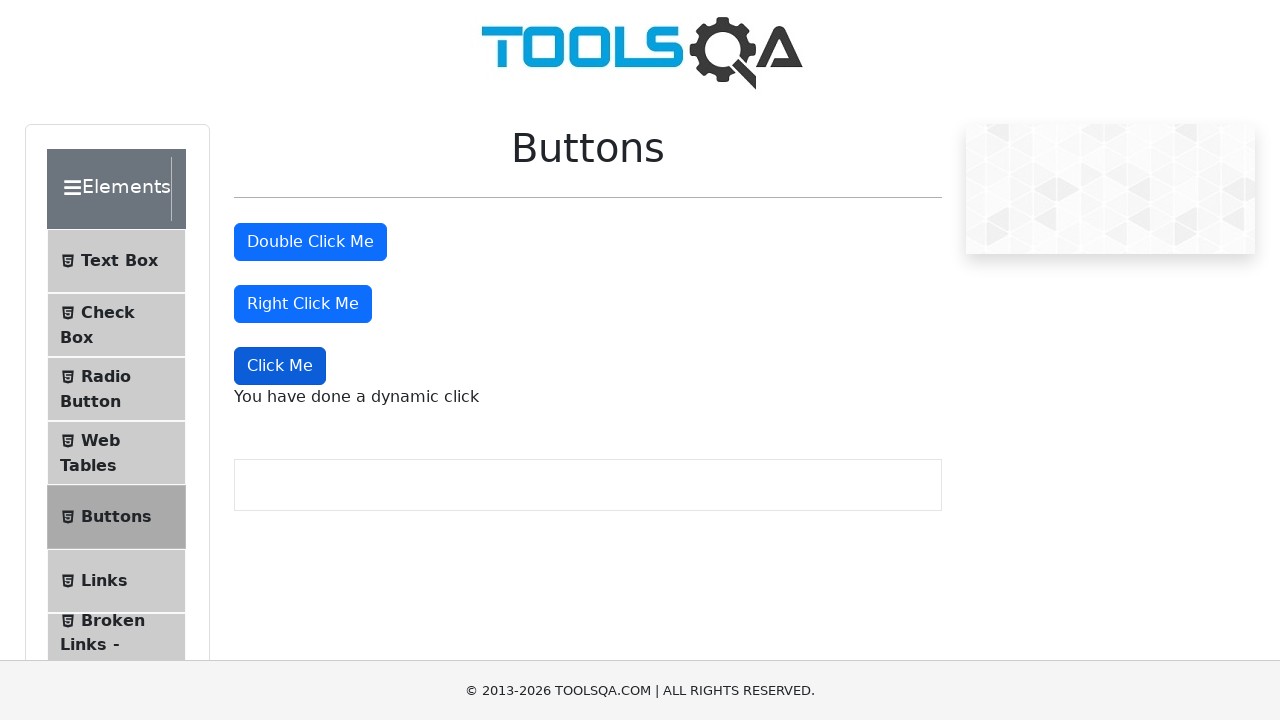

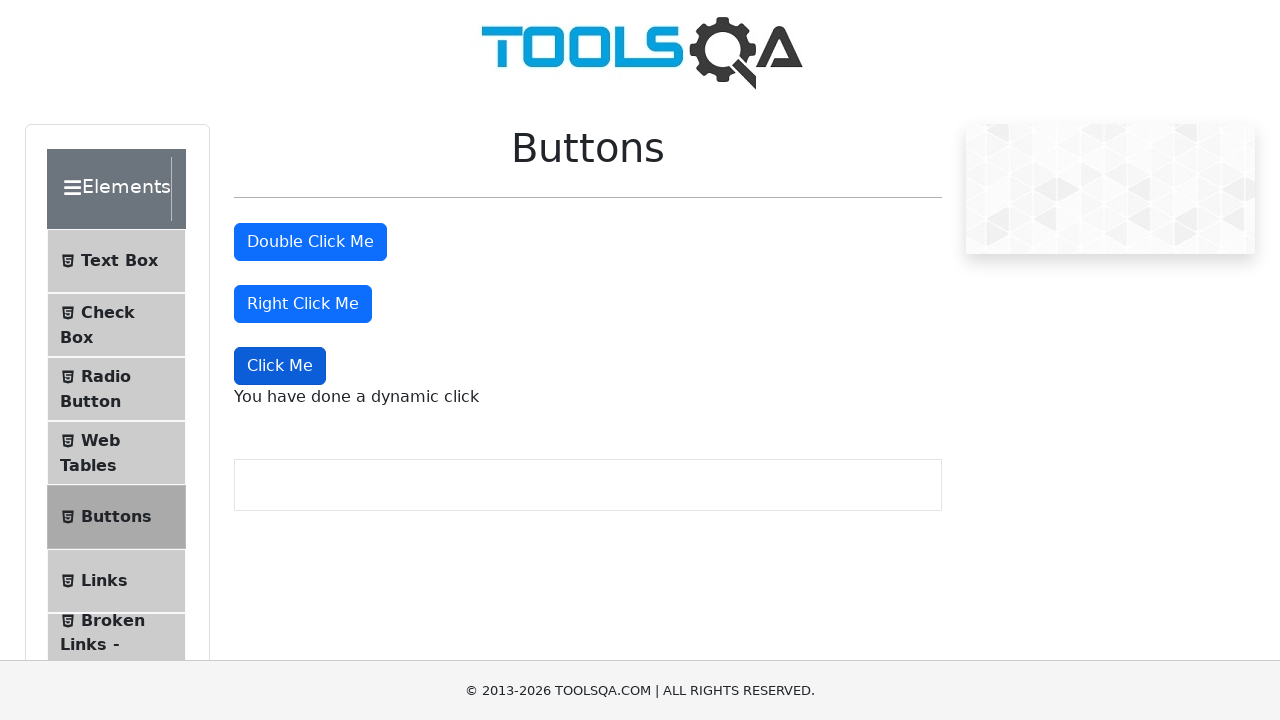